Tests the Student Registration Form on DemoQA by filling in required fields (name, email, mobile, date of birth, subjects, hobbies, address), uploading an image, and submitting the form to verify successful submission.

Starting URL: https://demoqa.com/automation-practice-form

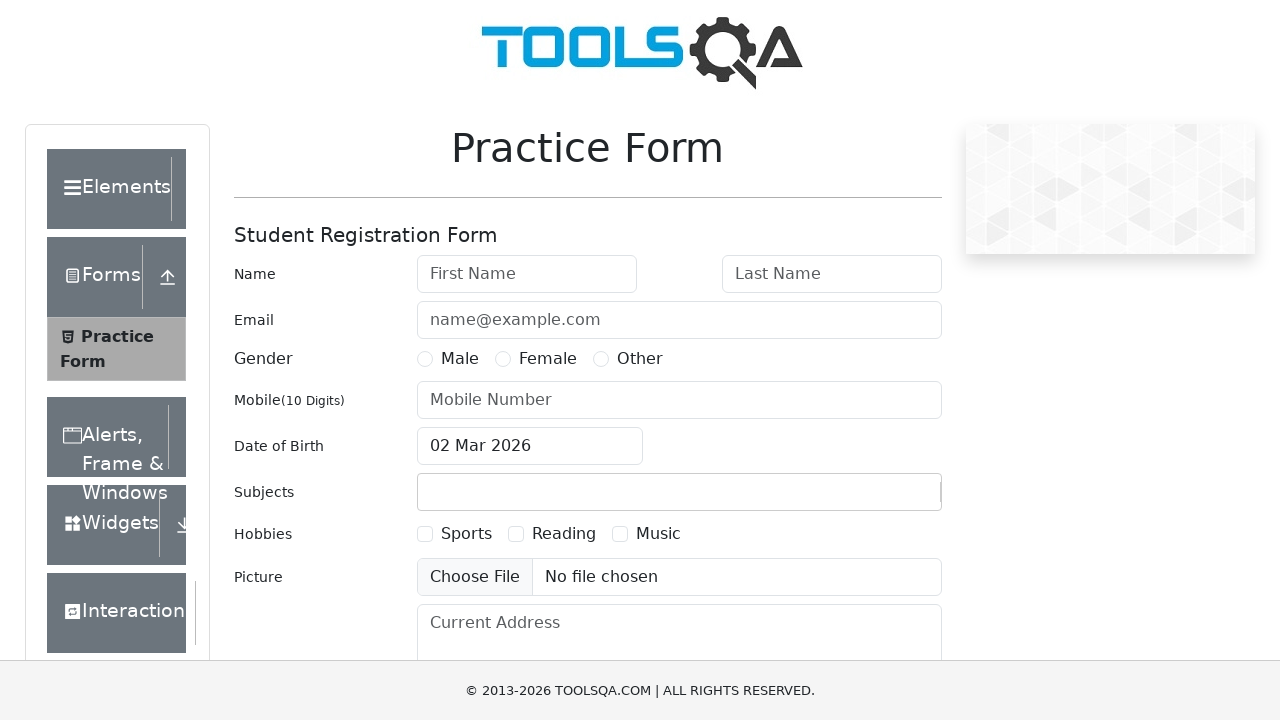

Filled first name field with 'Michael' on #firstName
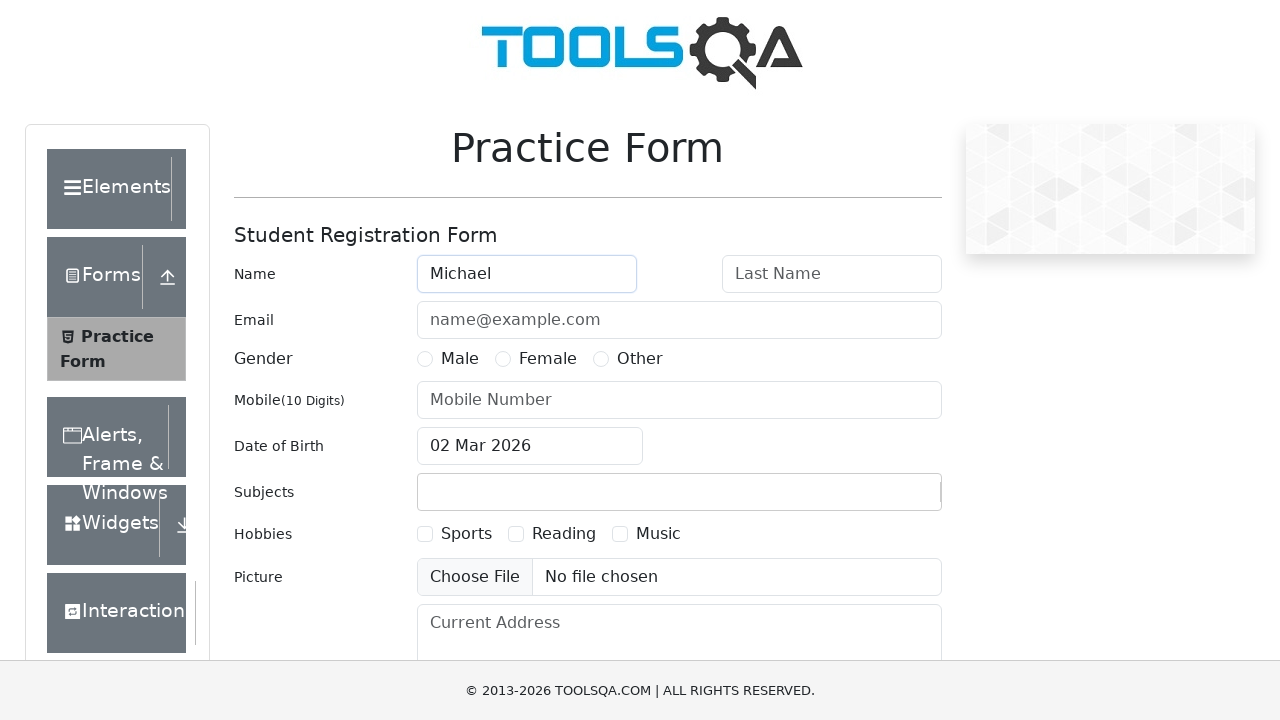

Filled last name field with 'Johnson' on #lastName
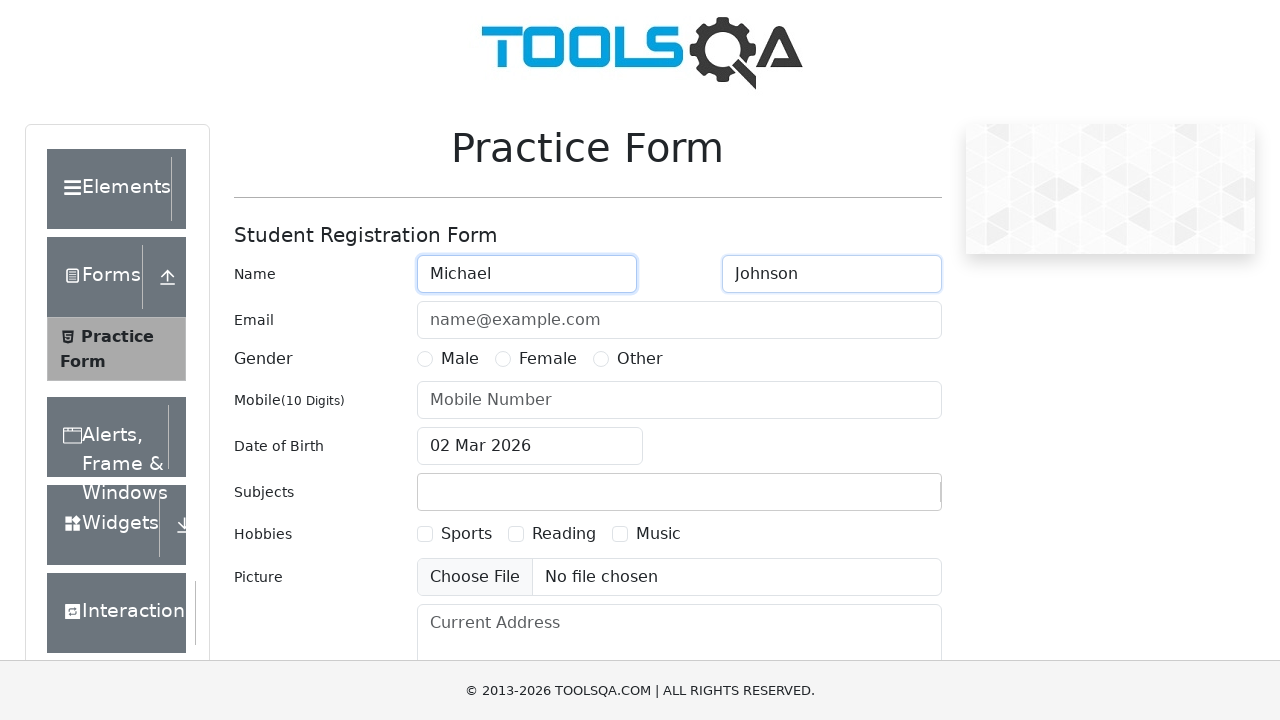

Filled email field with 'michael.johnson@example.com' on #userEmail
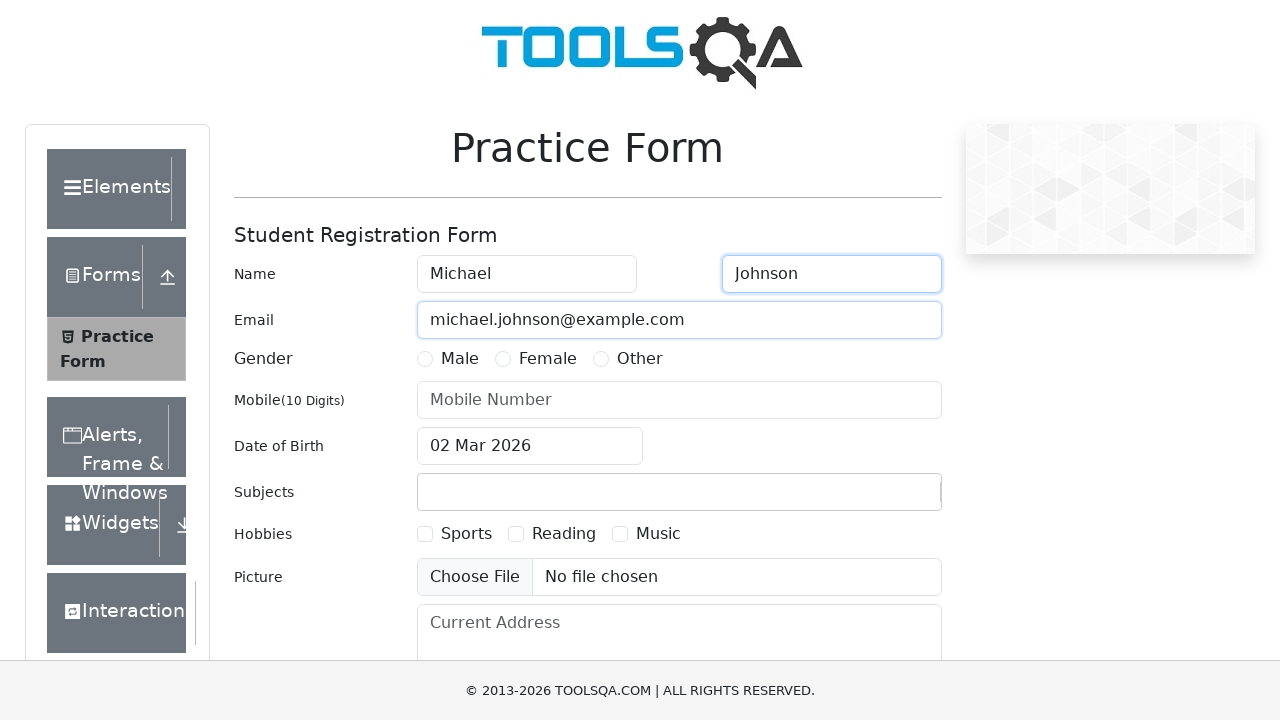

Selected gender radio button at (460, 359) on label[for='gender-radio-1']
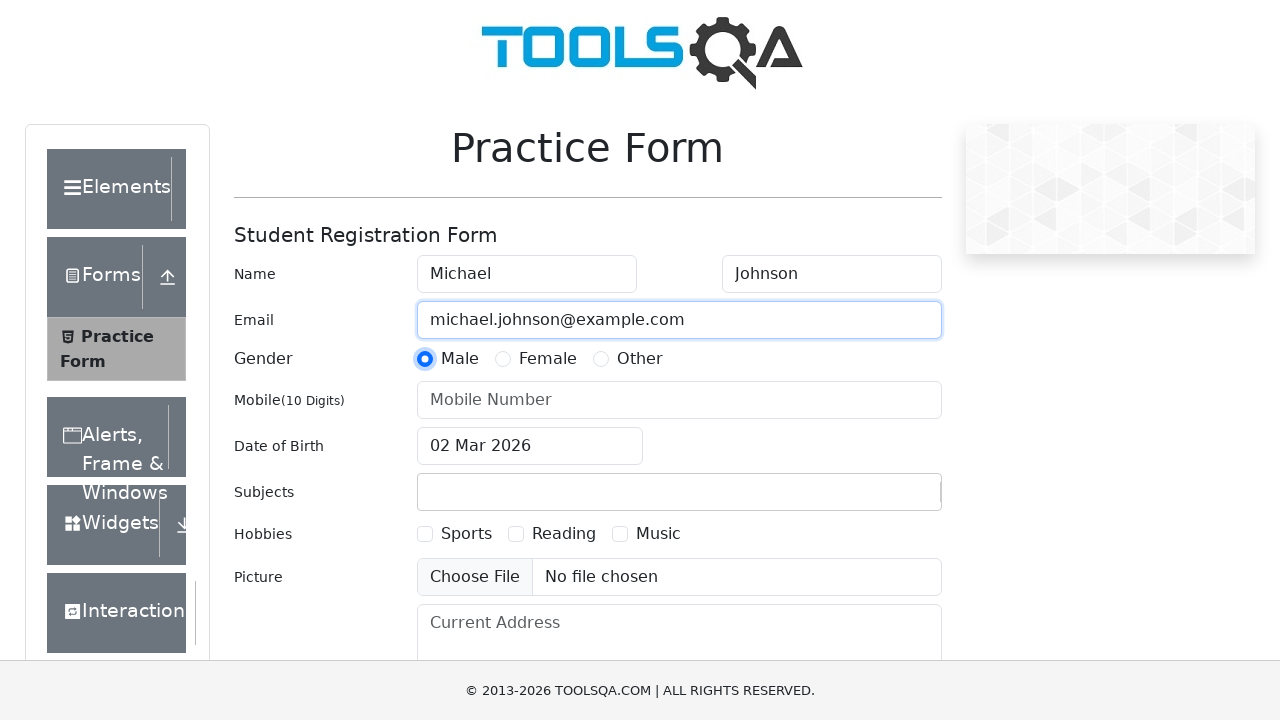

Filled mobile number field with '5551234567' on #userNumber
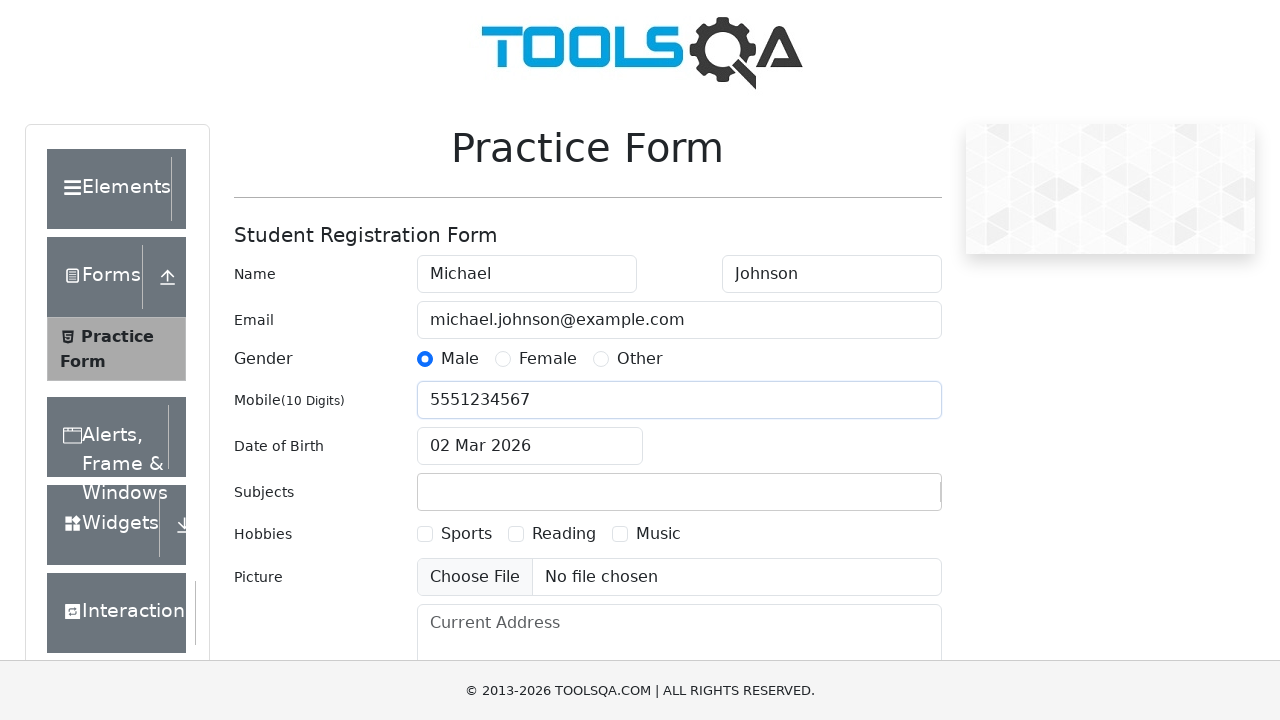

Clicked date of birth input to open calendar at (530, 446) on #dateOfBirthInput
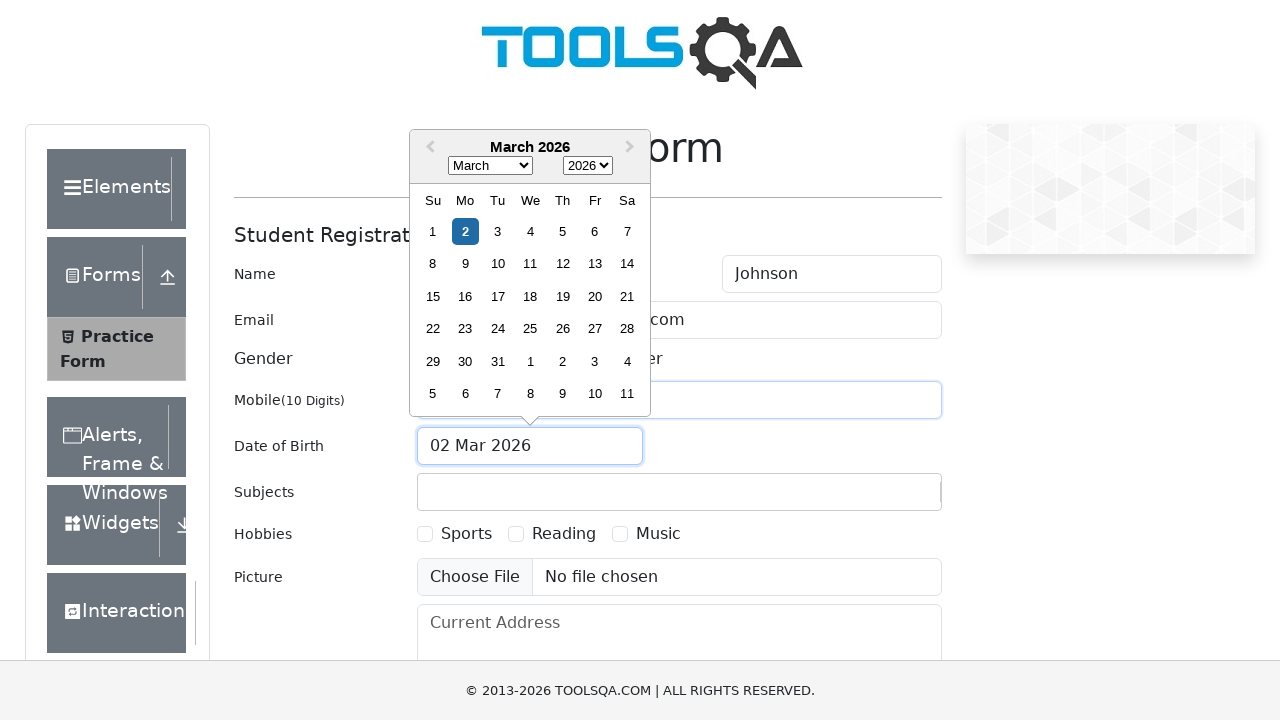

Selected June (month 5) from date picker on .react-datepicker__month-select
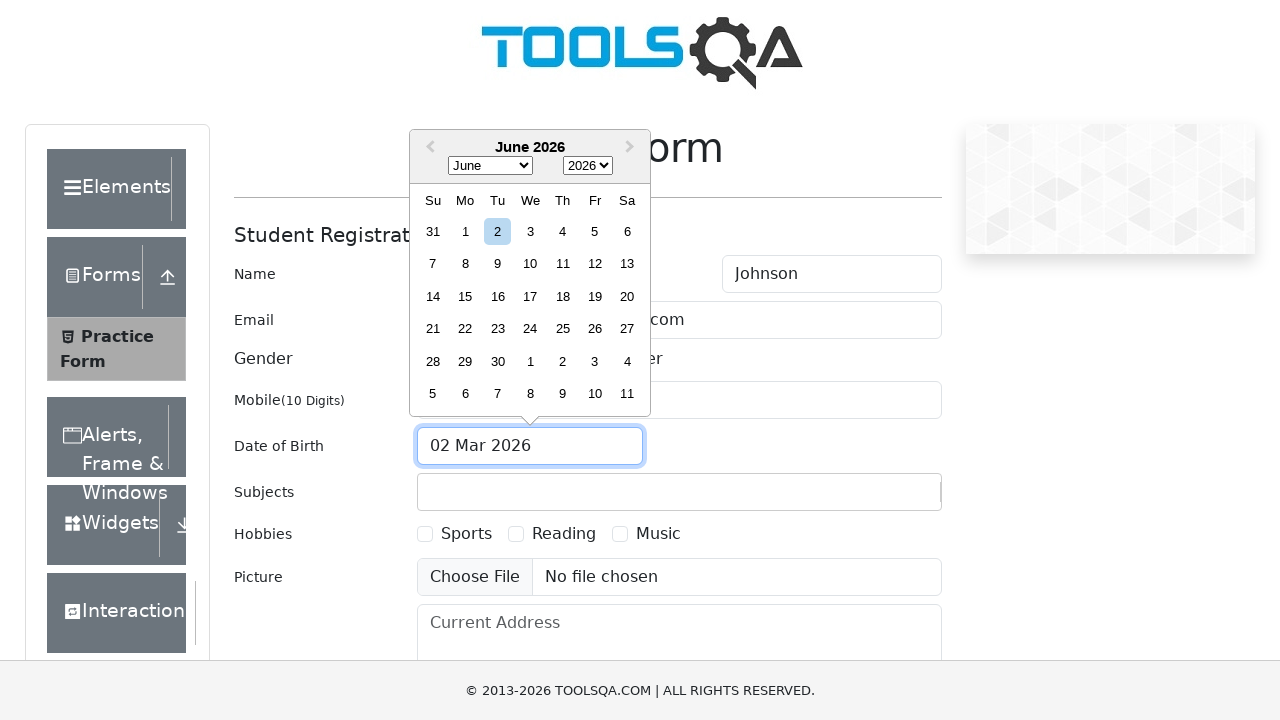

Selected 1995 from year picker on .react-datepicker__year-select
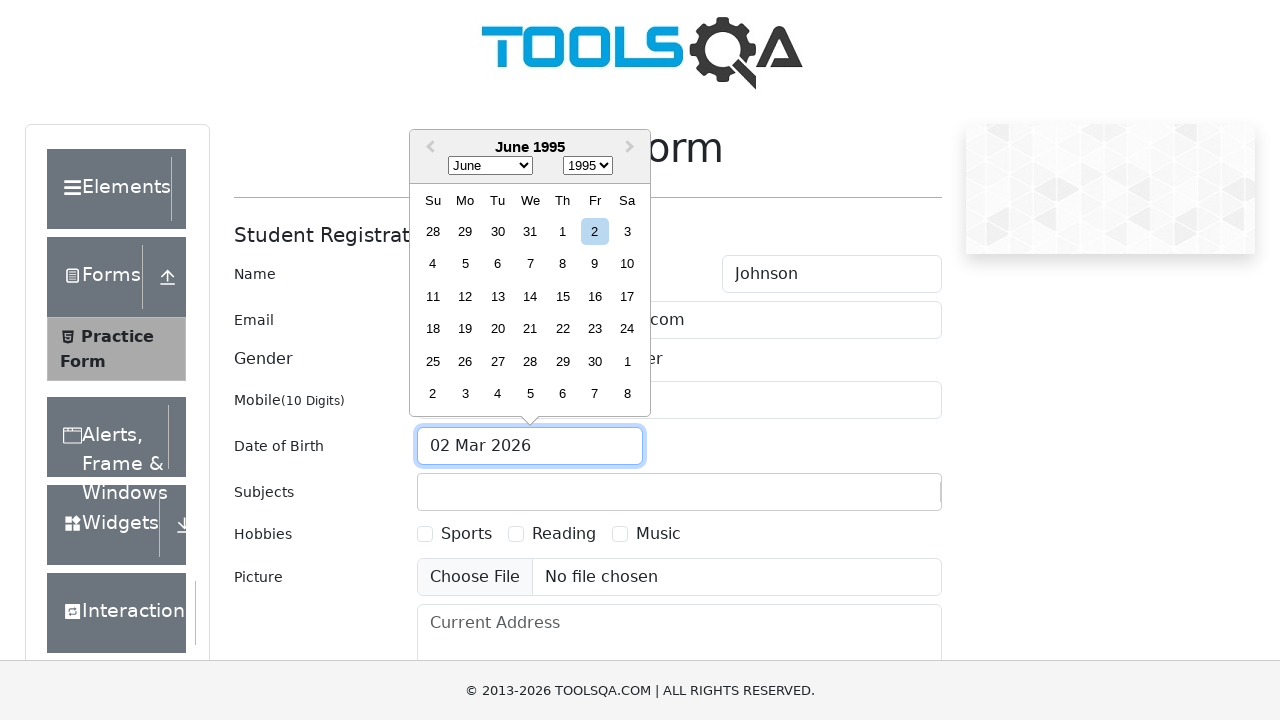

Selected day 15 from date picker at (562, 296) on .react-datepicker__day--015
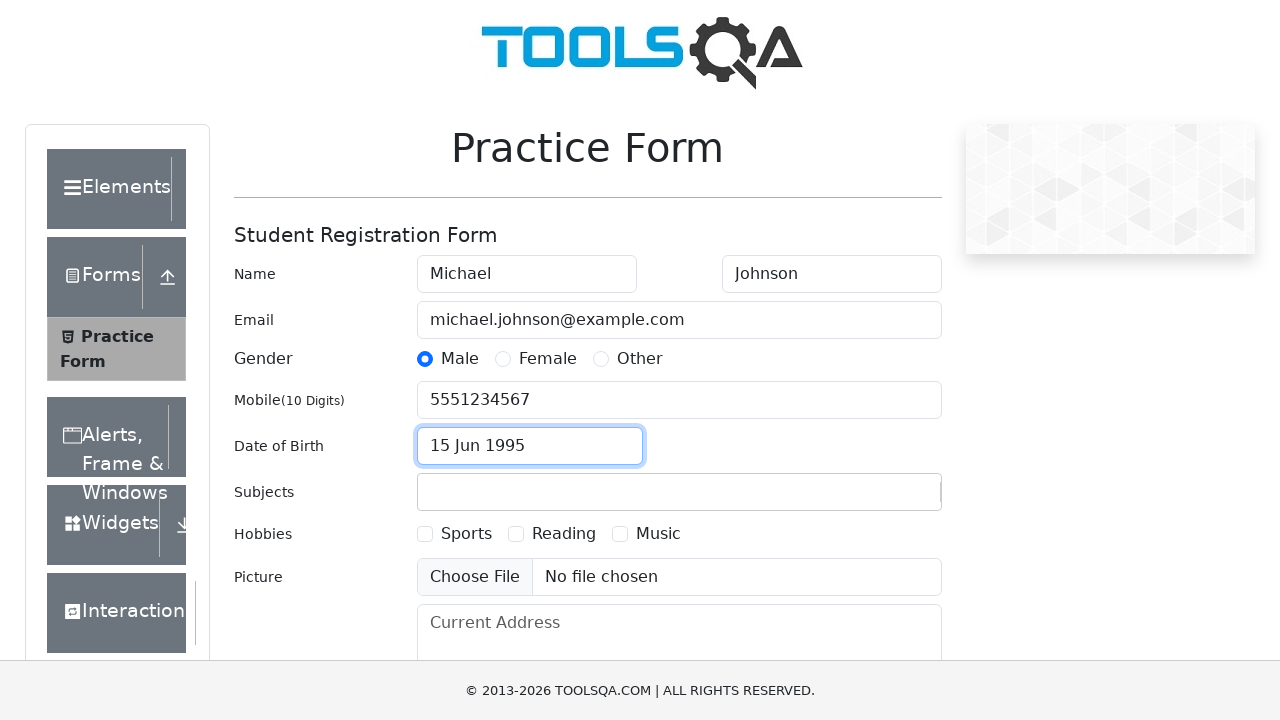

Filled subjects field with 'Computer Science' on #subjectsInput
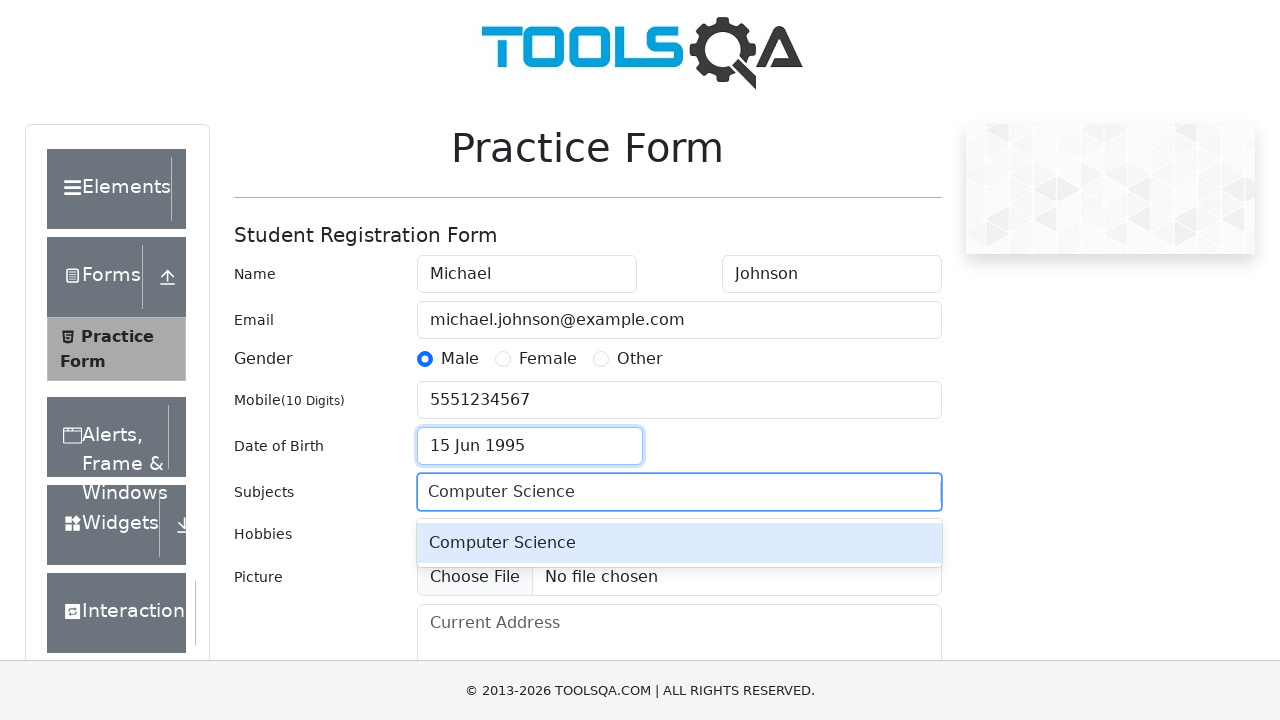

Pressed Enter to confirm subject selection
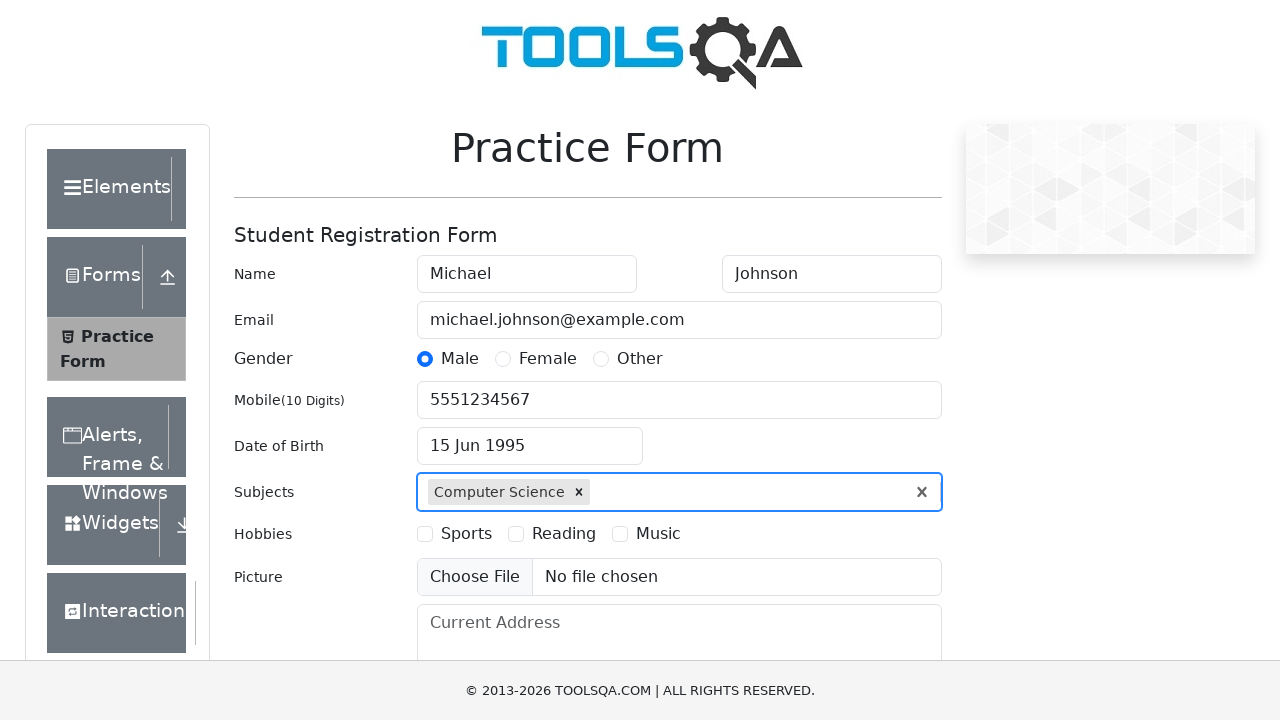

Selected Sports hobby checkbox at (466, 534) on label[for='hobbies-checkbox-1']
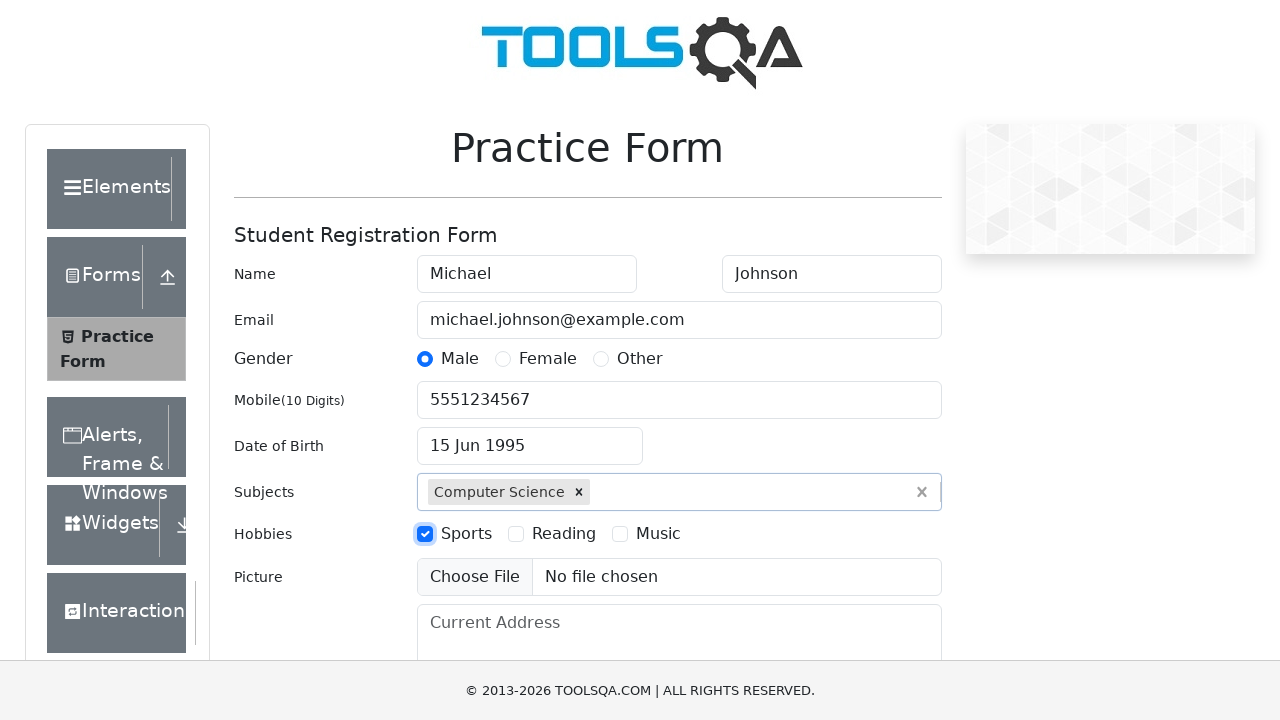

Filled current address field with '123 Test Street, Apt 4B, New York, NY 10001' on #currentAddress
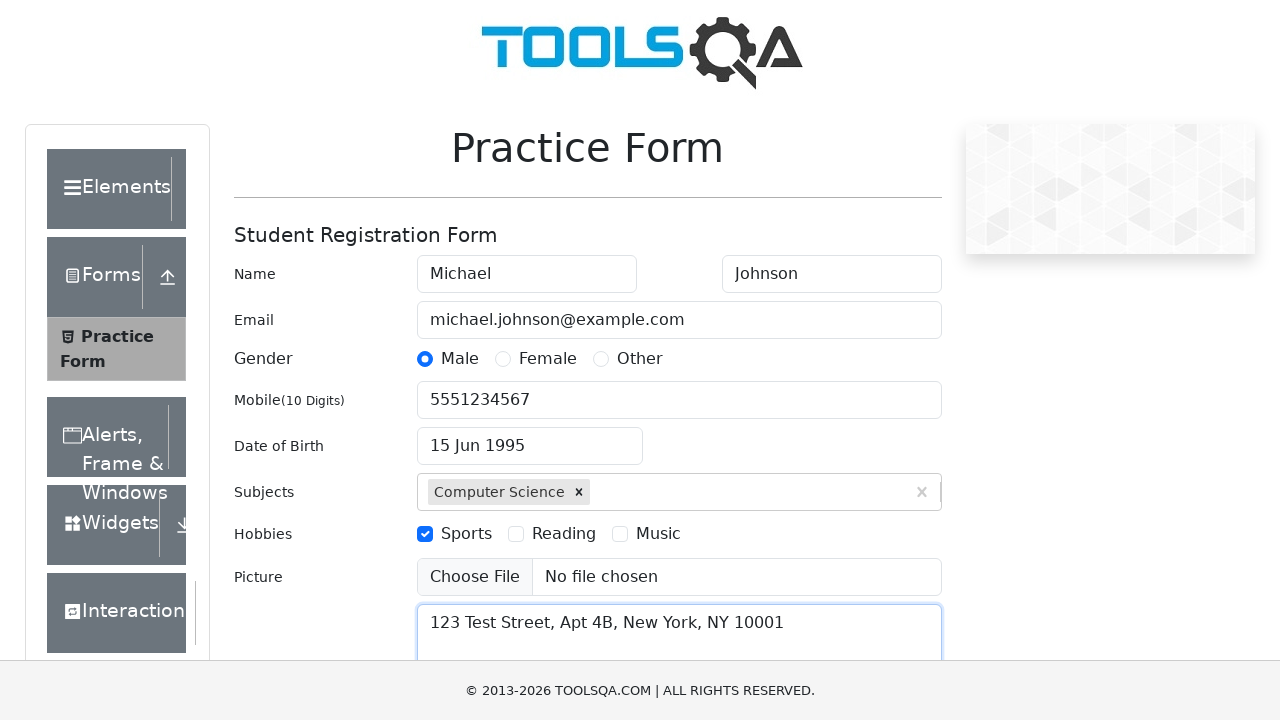

Scrolled to submit button
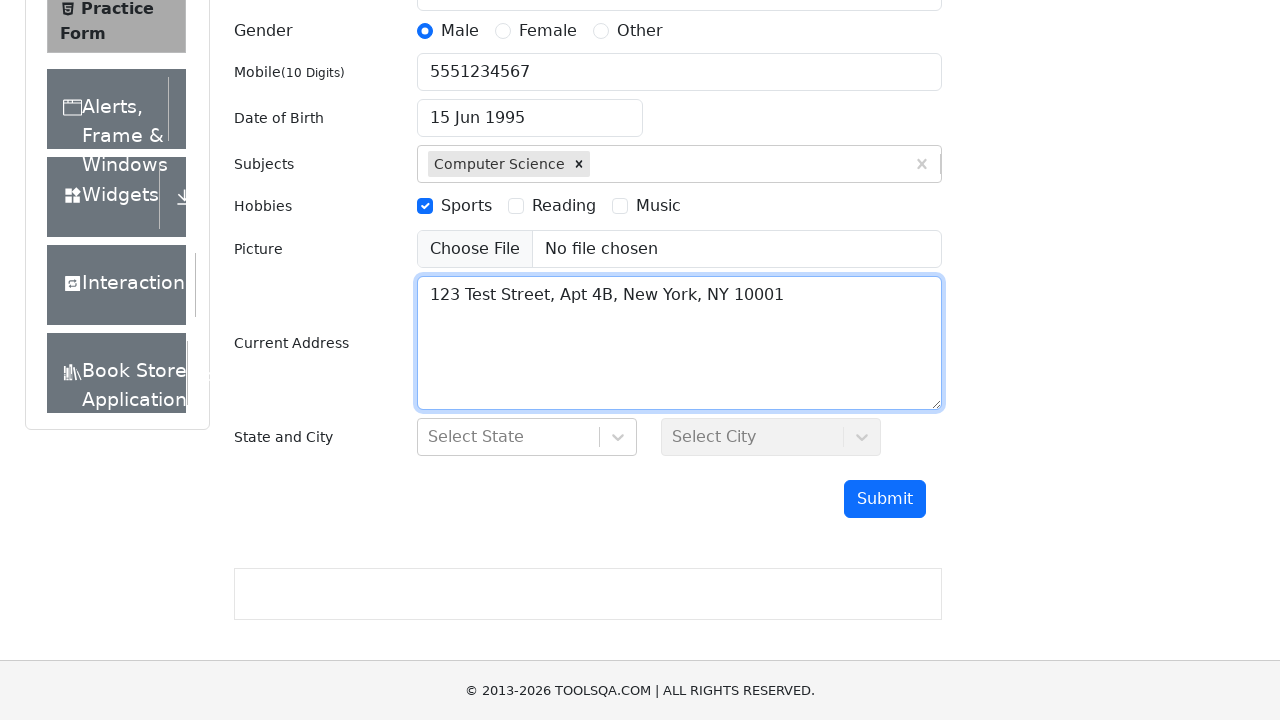

Removed fixed banner ad if present
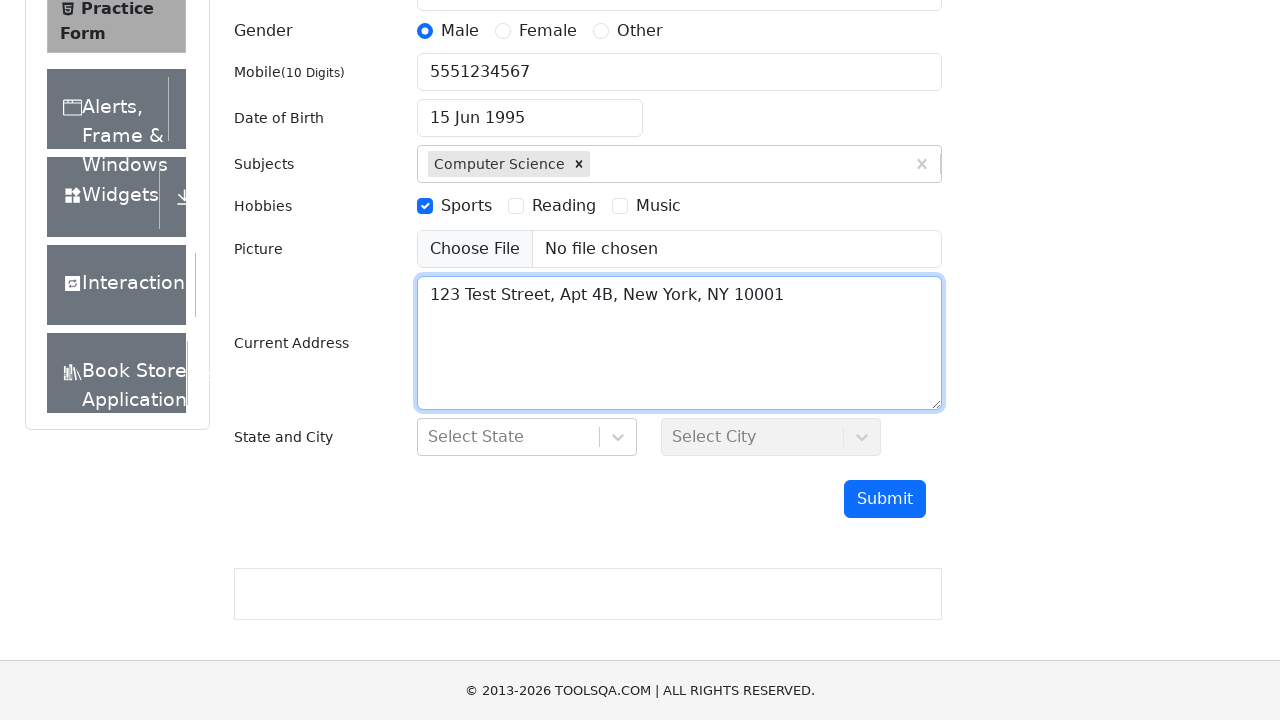

Removed footer element if present
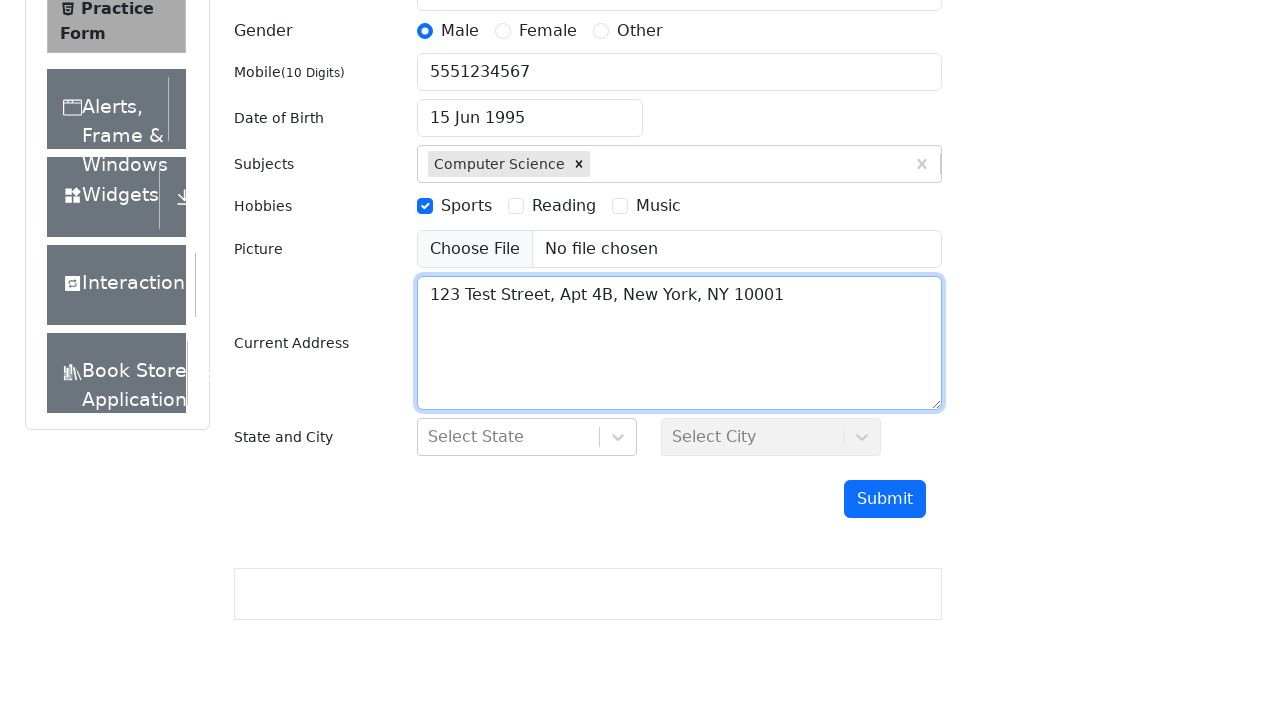

Clicked submit button to submit the form at (885, 499) on #submit
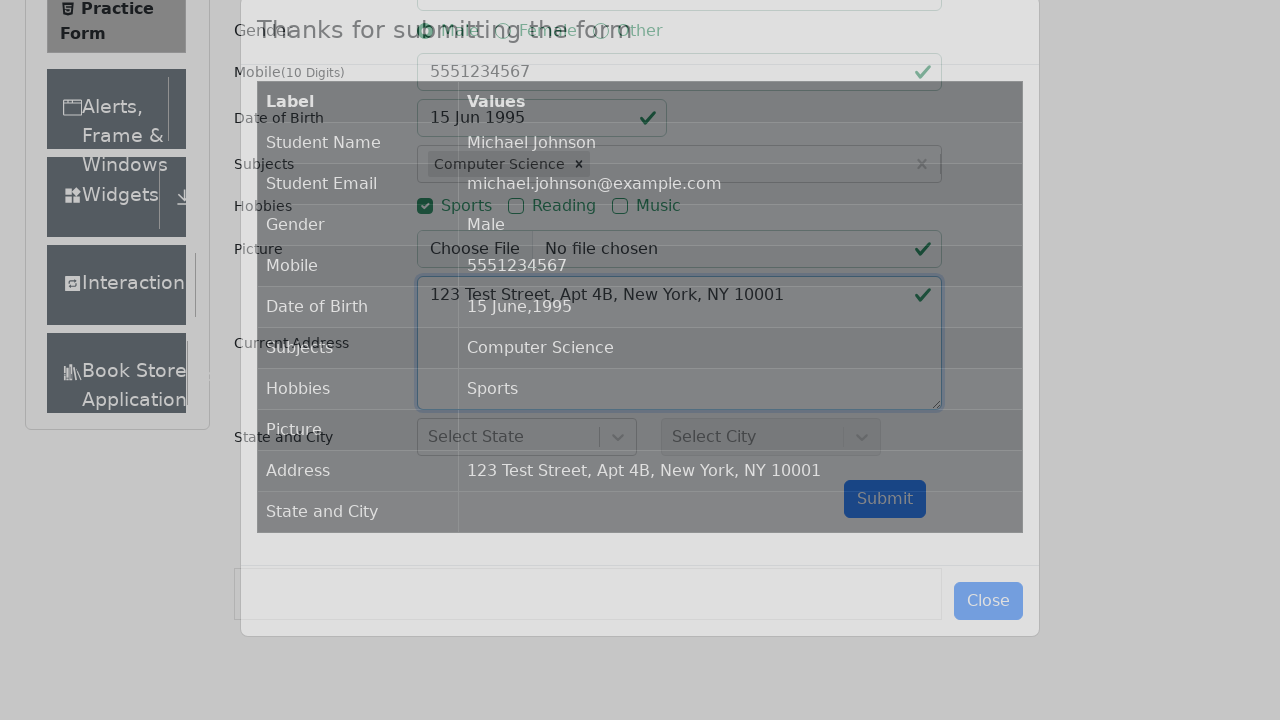

Form submission successful - confirmation modal appeared
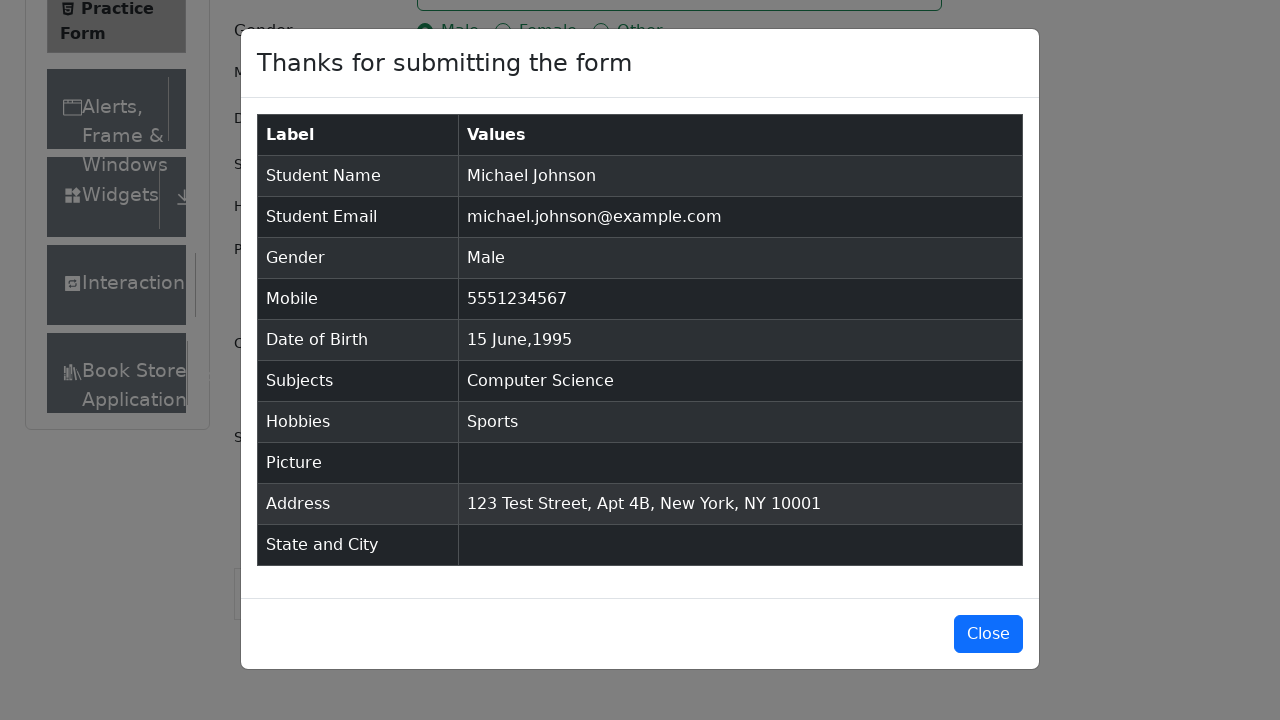

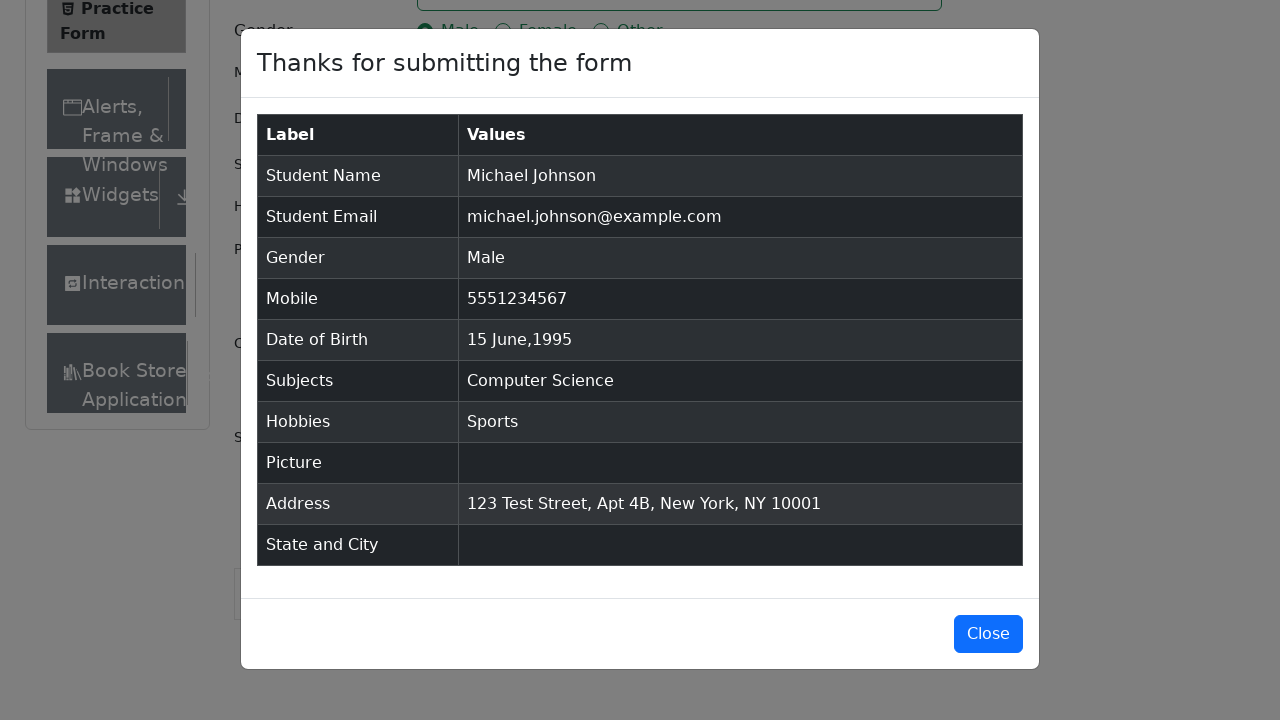